Tests the Text Box form by filling in user information fields (name, email, current and permanent address) and verifying the output displays correctly after submission.

Starting URL: https://demoqa.com

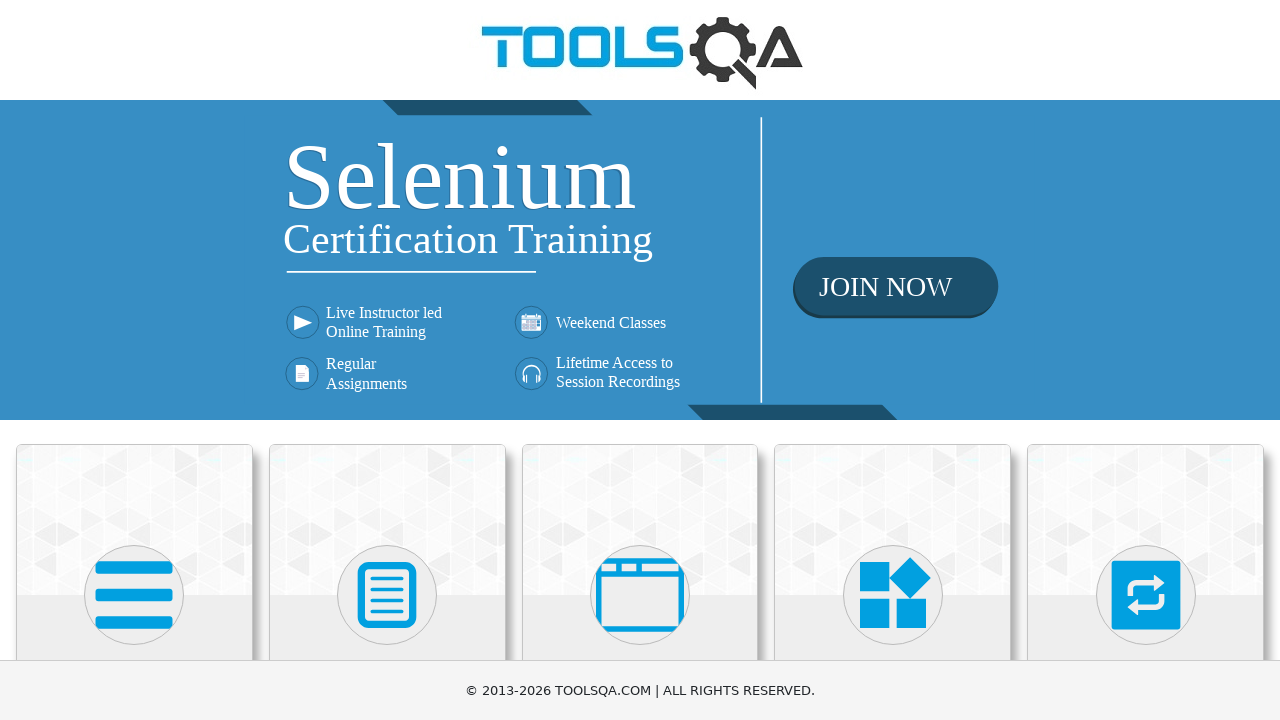

Clicked on Elements section at (134, 360) on internal:text="Elements"i
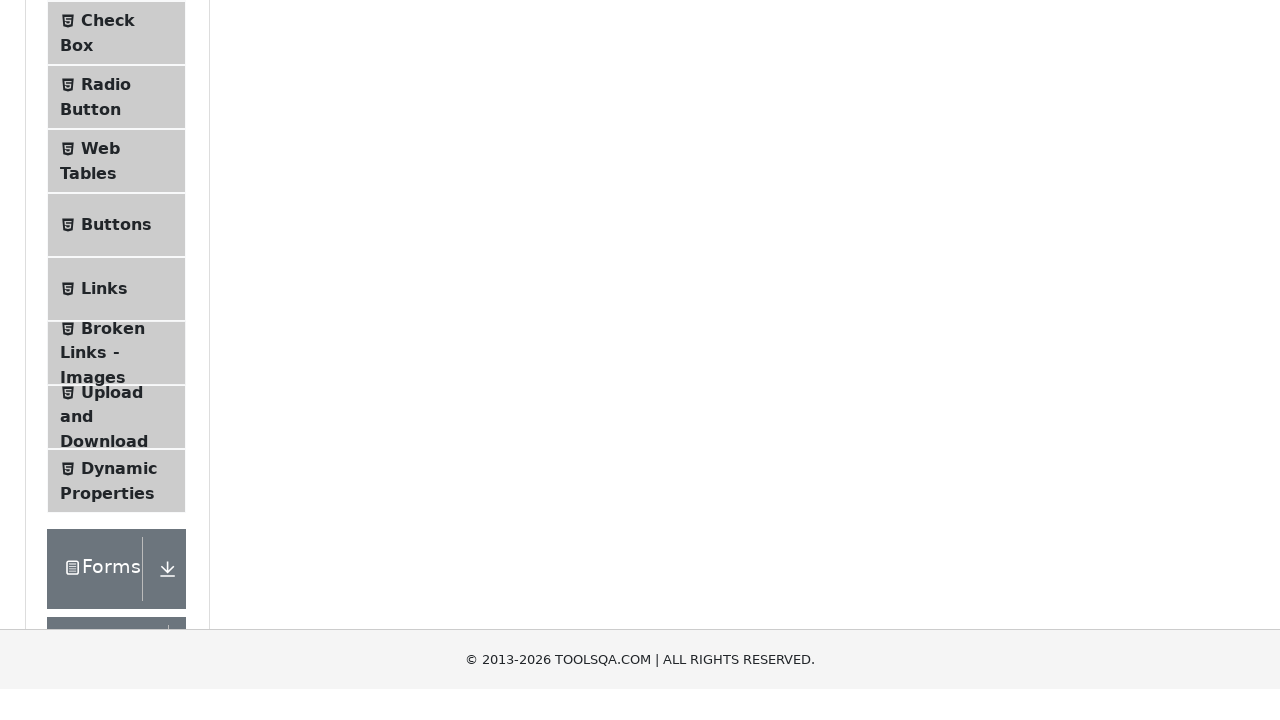

Clicked on Text Box menu item at (119, 261) on internal:text="Text Box"i
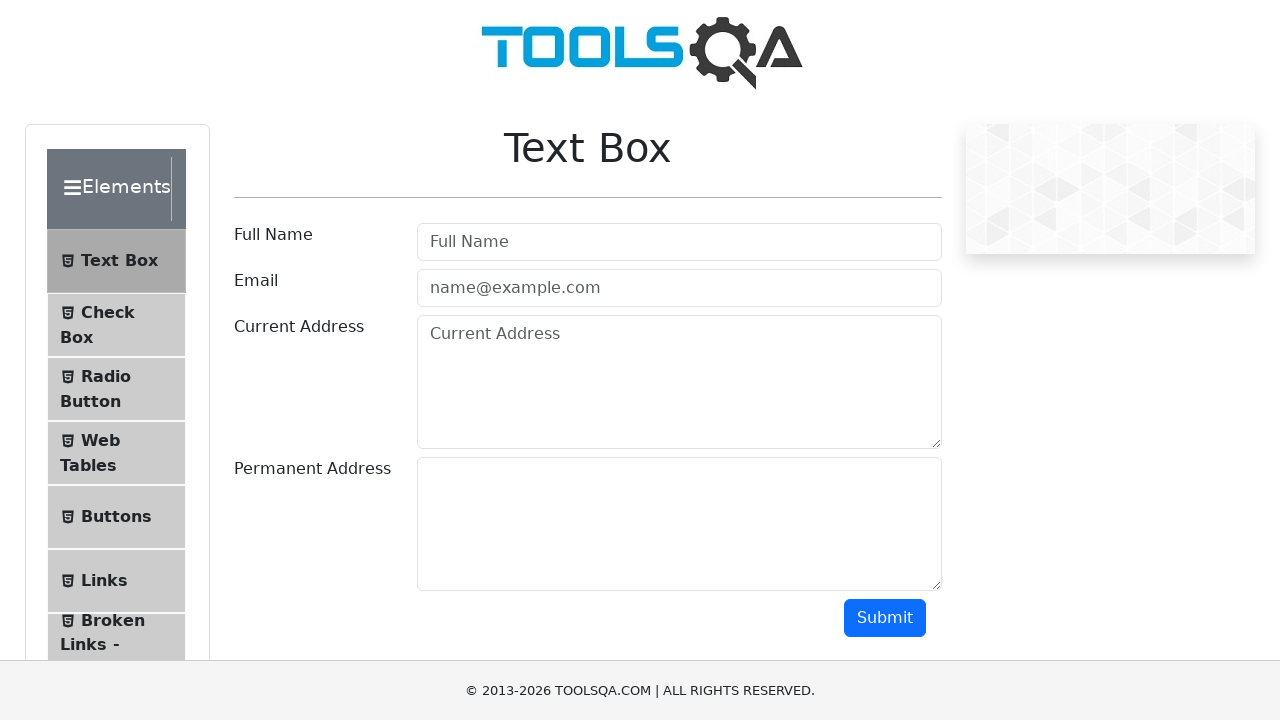

Filled in name field with 'Marcus' on #userName
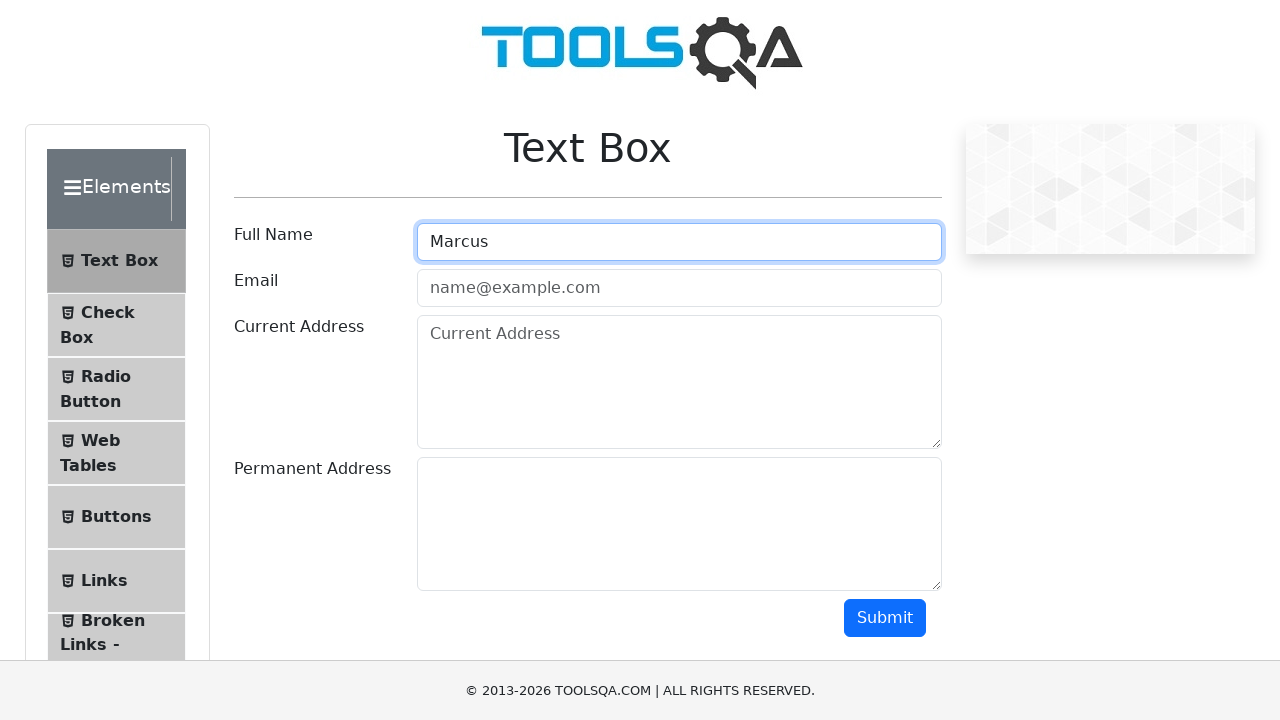

Filled in email field with 'marcus.chen@example.com' on #userEmail
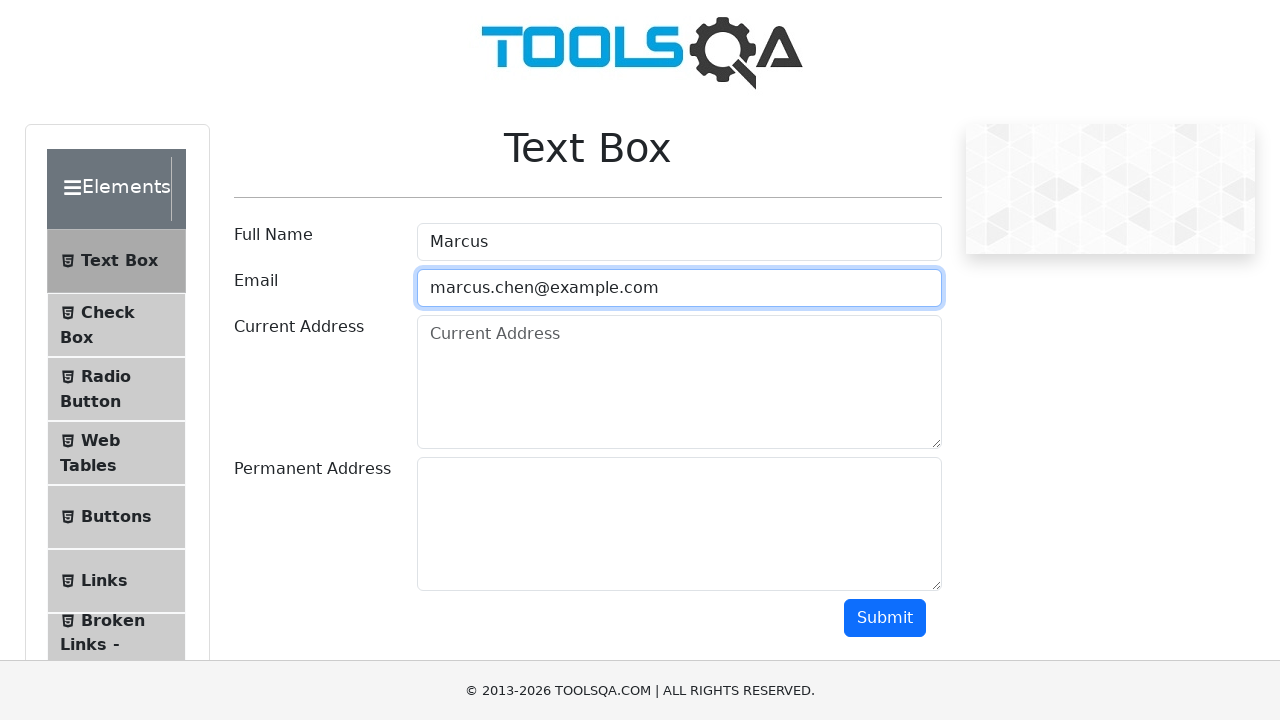

Filled in current address field with '742 Oak Street, Portland, Oregon' on #currentAddress
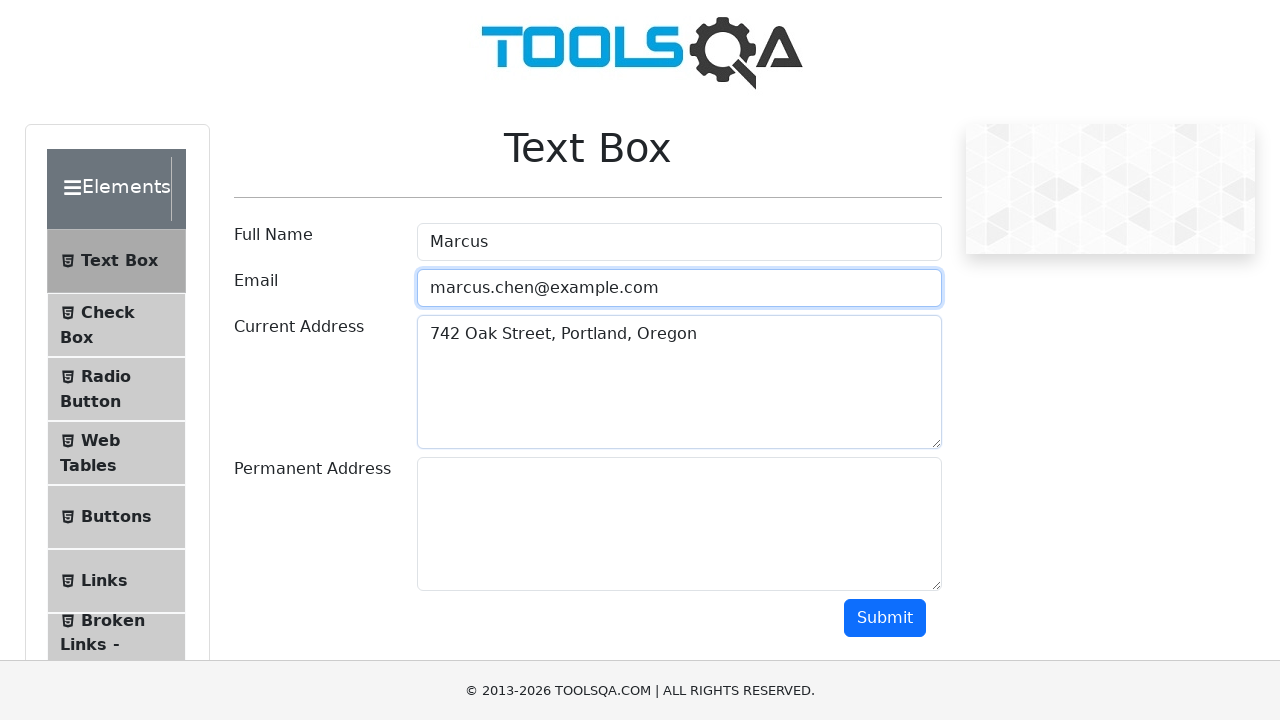

Filled in permanent address field with '742 Oak Street, Portland, Oregon' on #permanentAddress
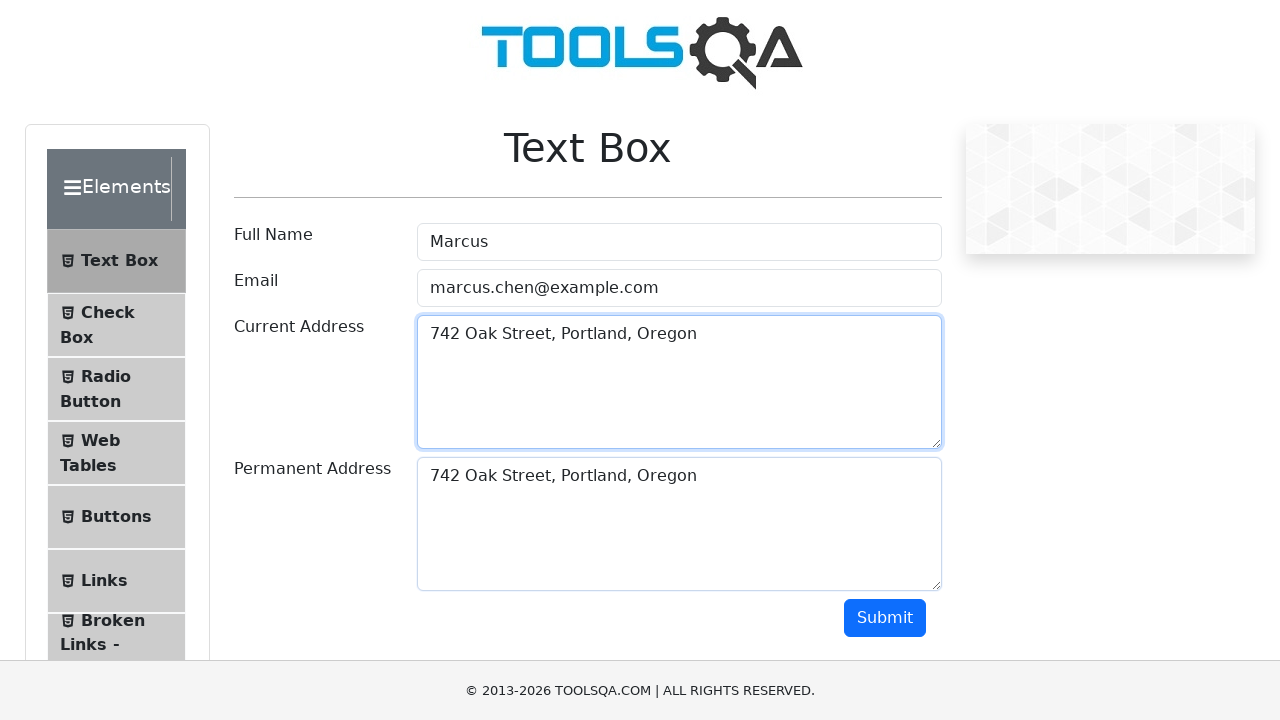

Clicked Submit button to submit the form at (885, 618) on internal:role=button[name="Submit"i]
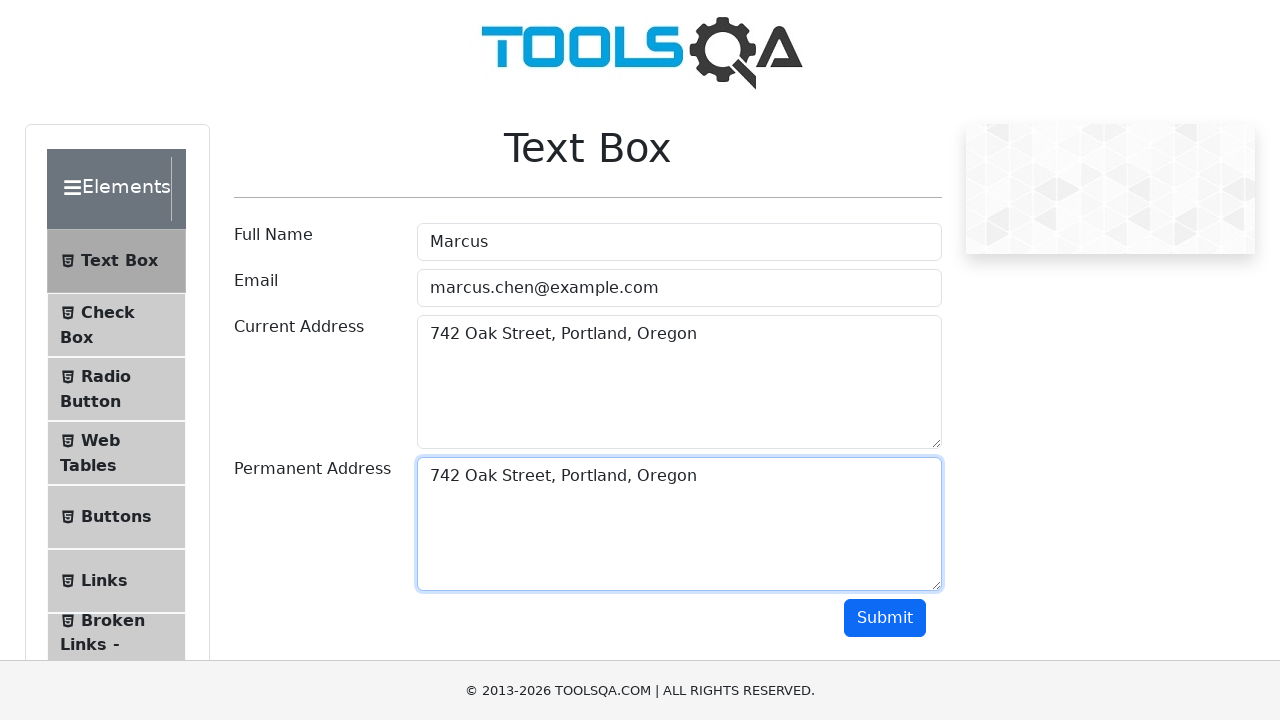

Output section loaded successfully after form submission
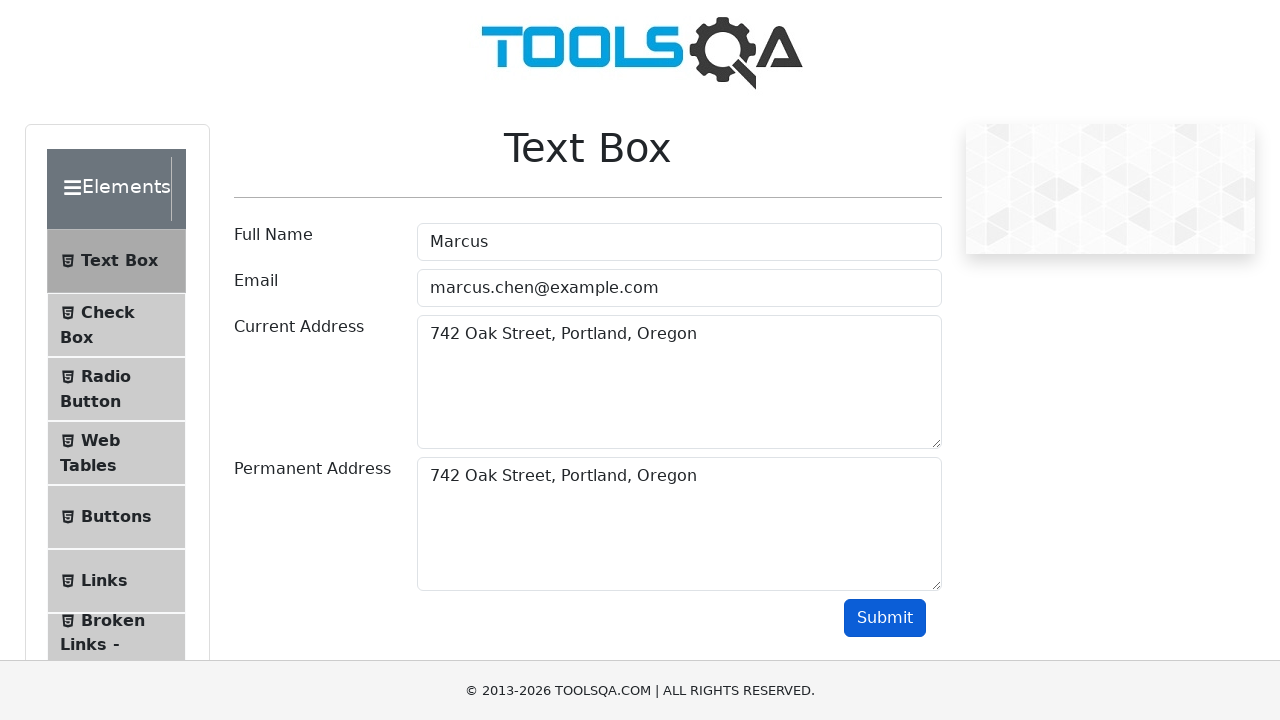

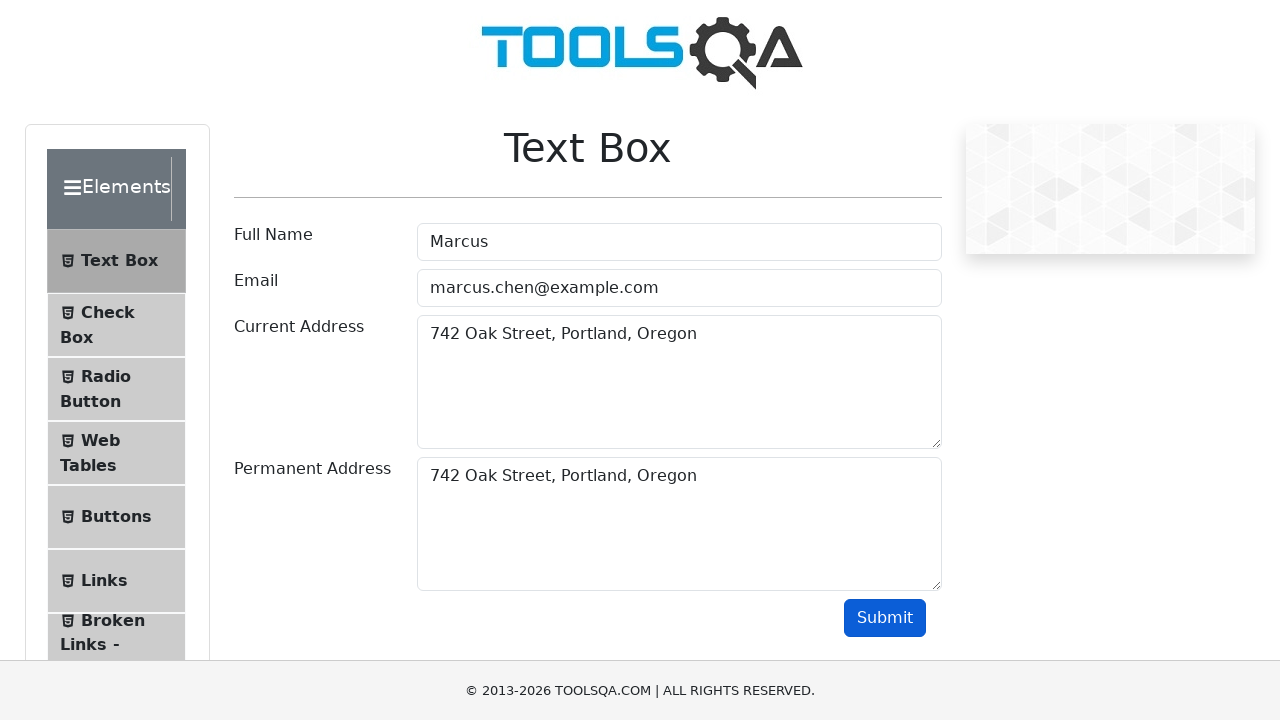